Tests click-and-hold, move, and release mouse actions by dragging 'box A' to 'box B' and releasing

Starting URL: https://crossbrowsertesting.github.io/drag-and-drop

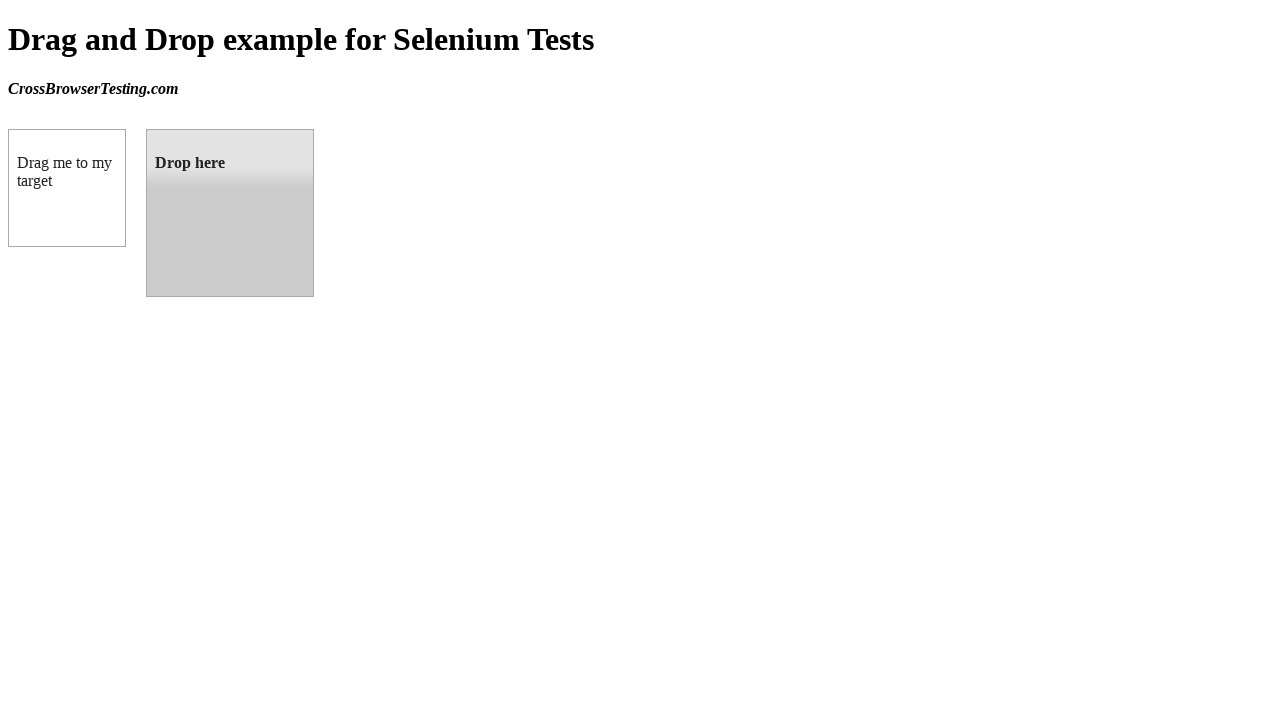

Located source element 'box A' (#draggable)
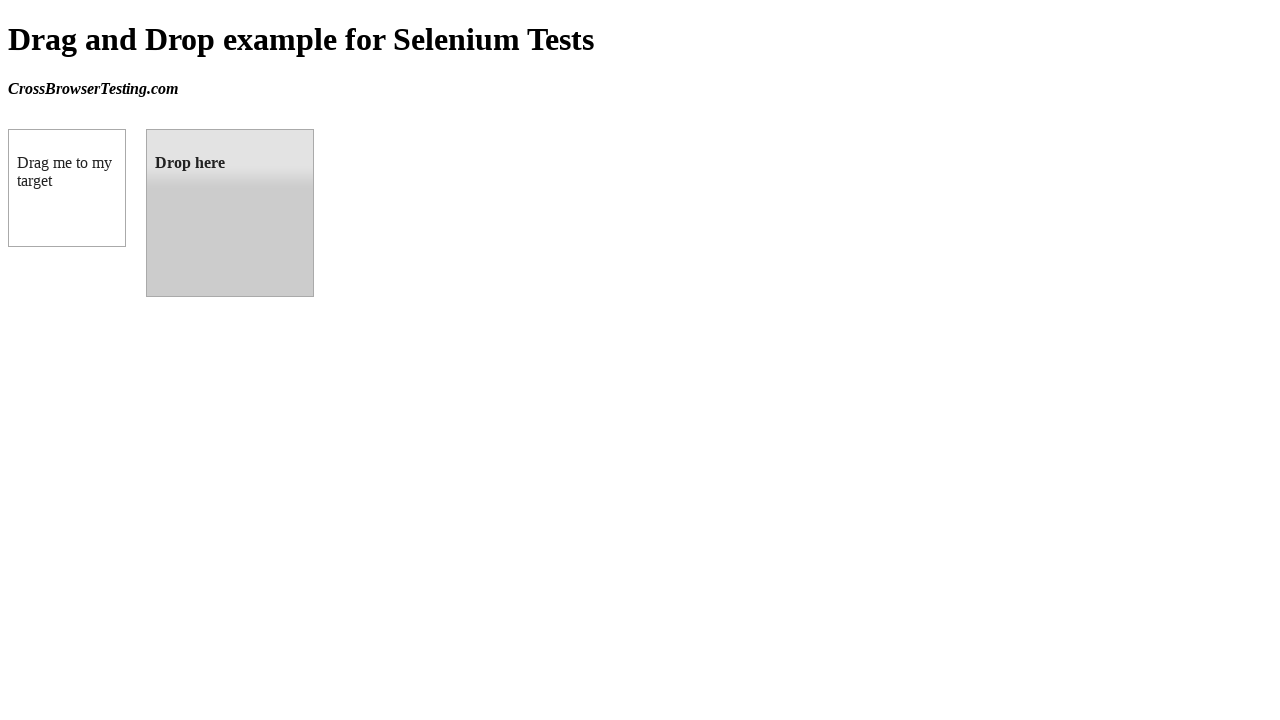

Located target element 'box B' (#droppable)
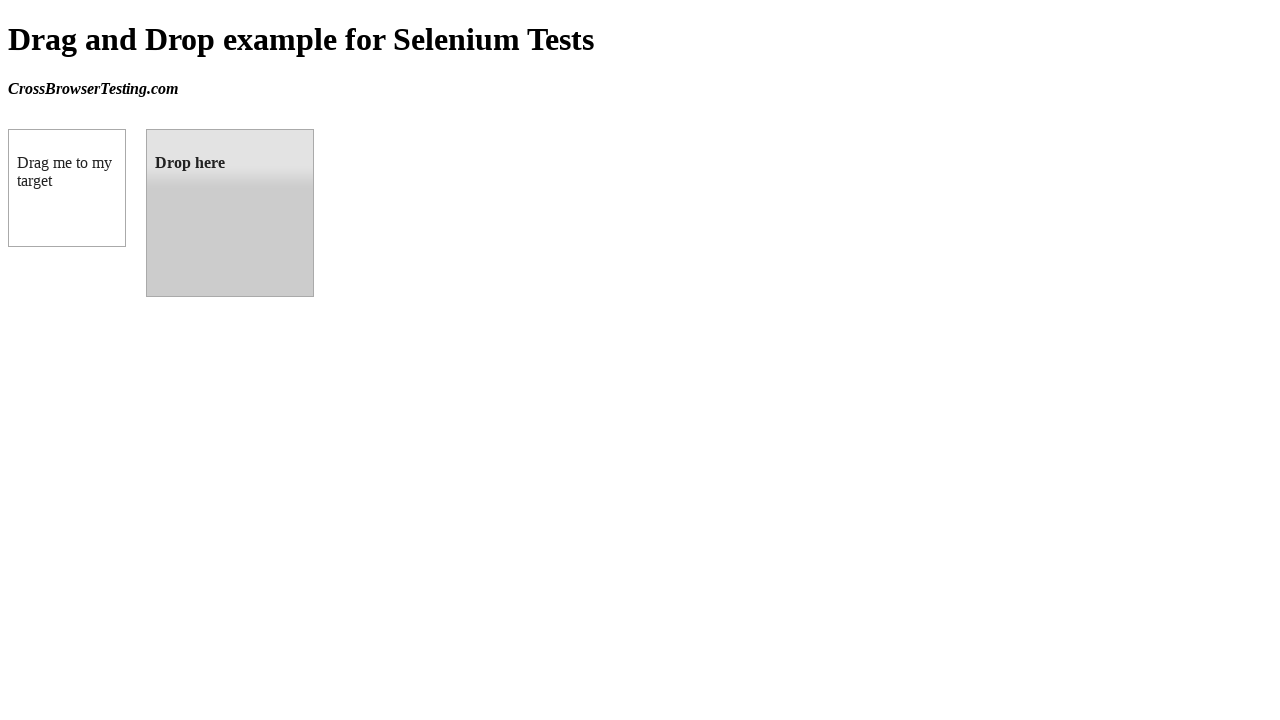

Retrieved bounding box for source element 'box A'
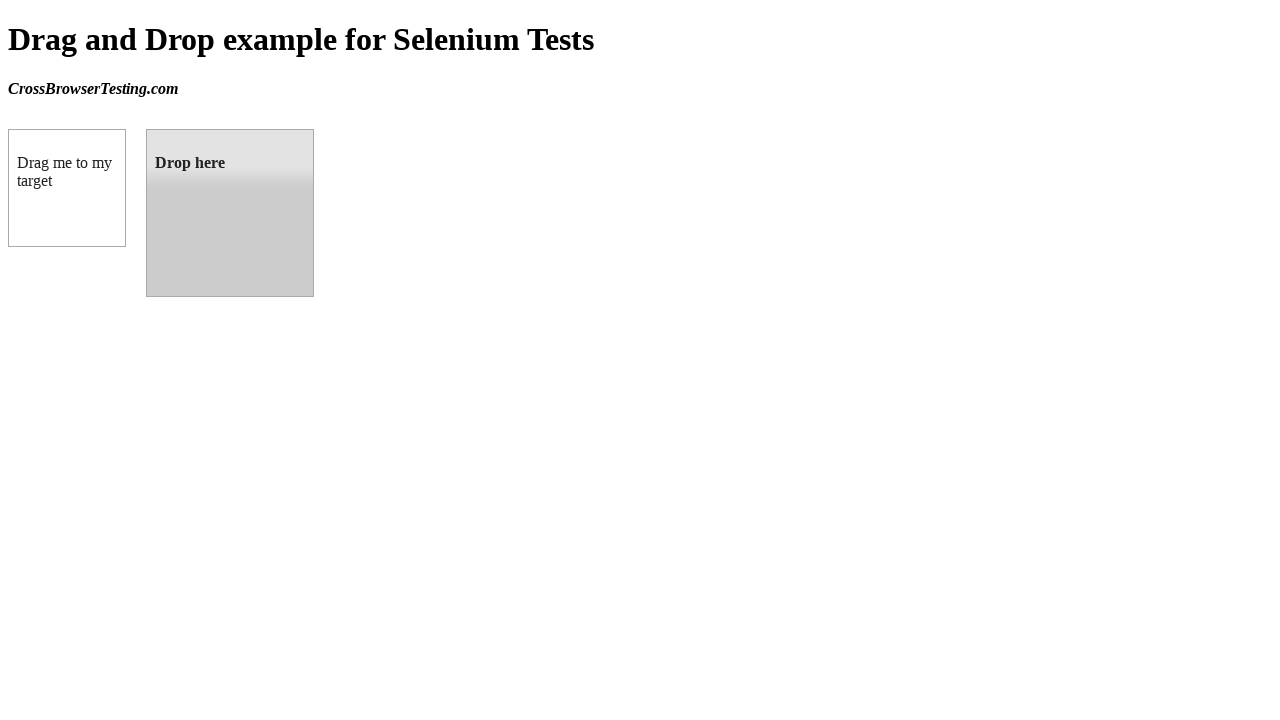

Calculated center coordinates for source element
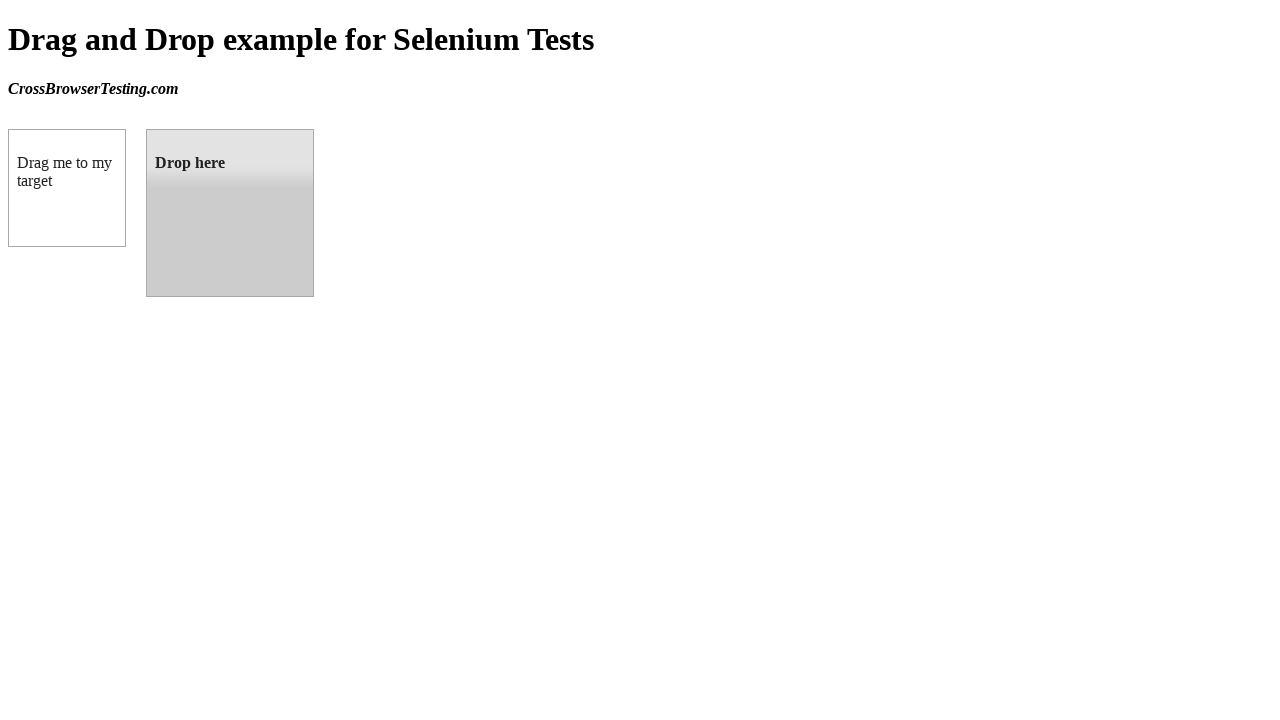

Retrieved bounding box for target element 'box B'
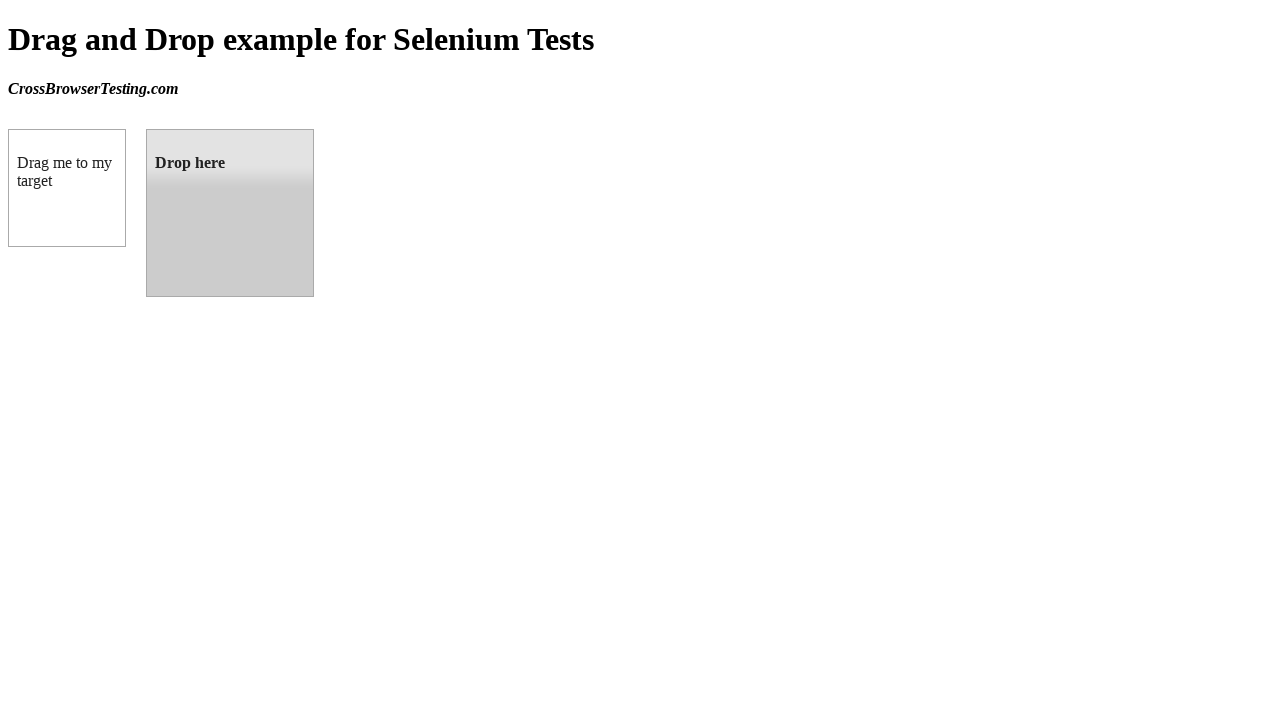

Calculated center coordinates for target element
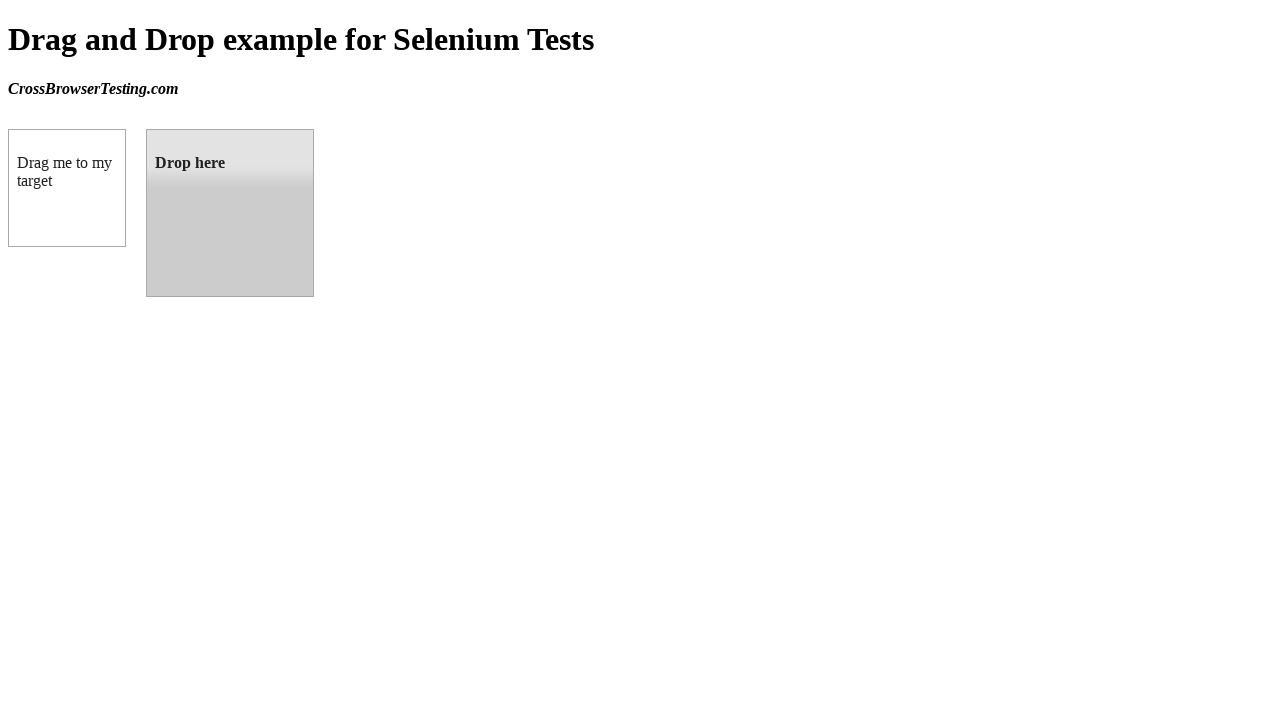

Moved mouse to center of 'box A' at (67, 188)
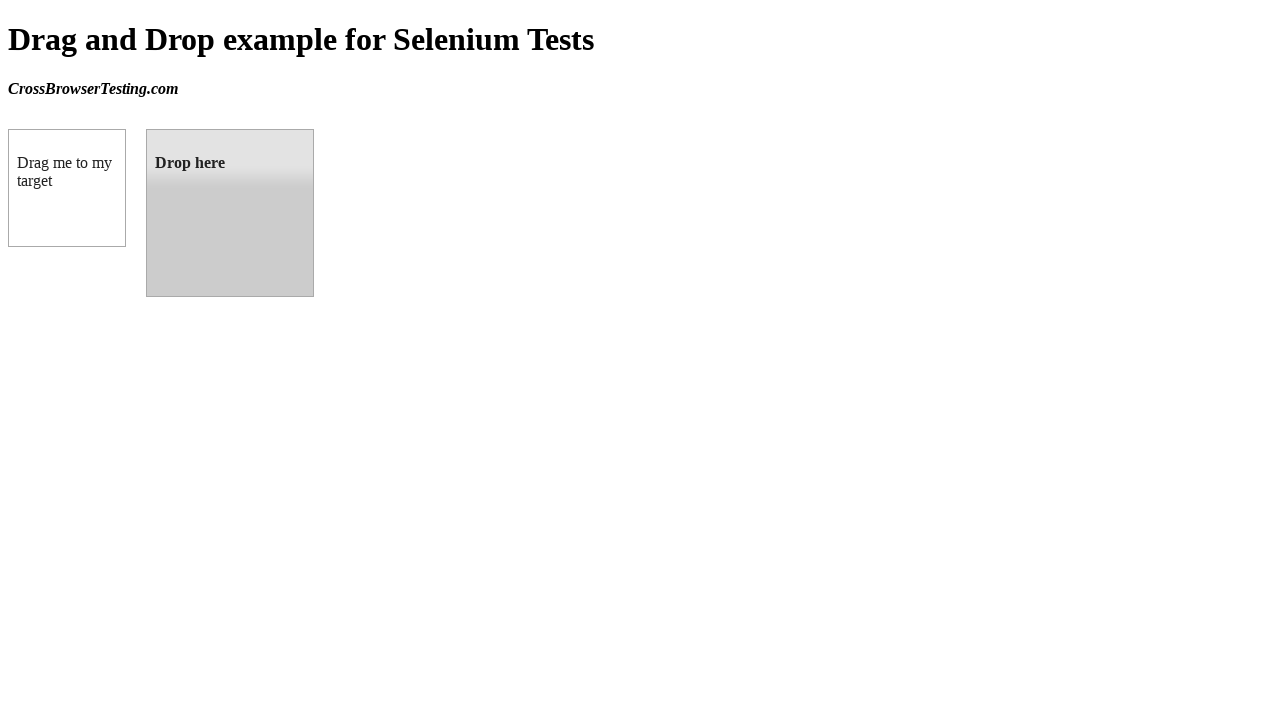

Pressed and held mouse button on 'box A' at (67, 188)
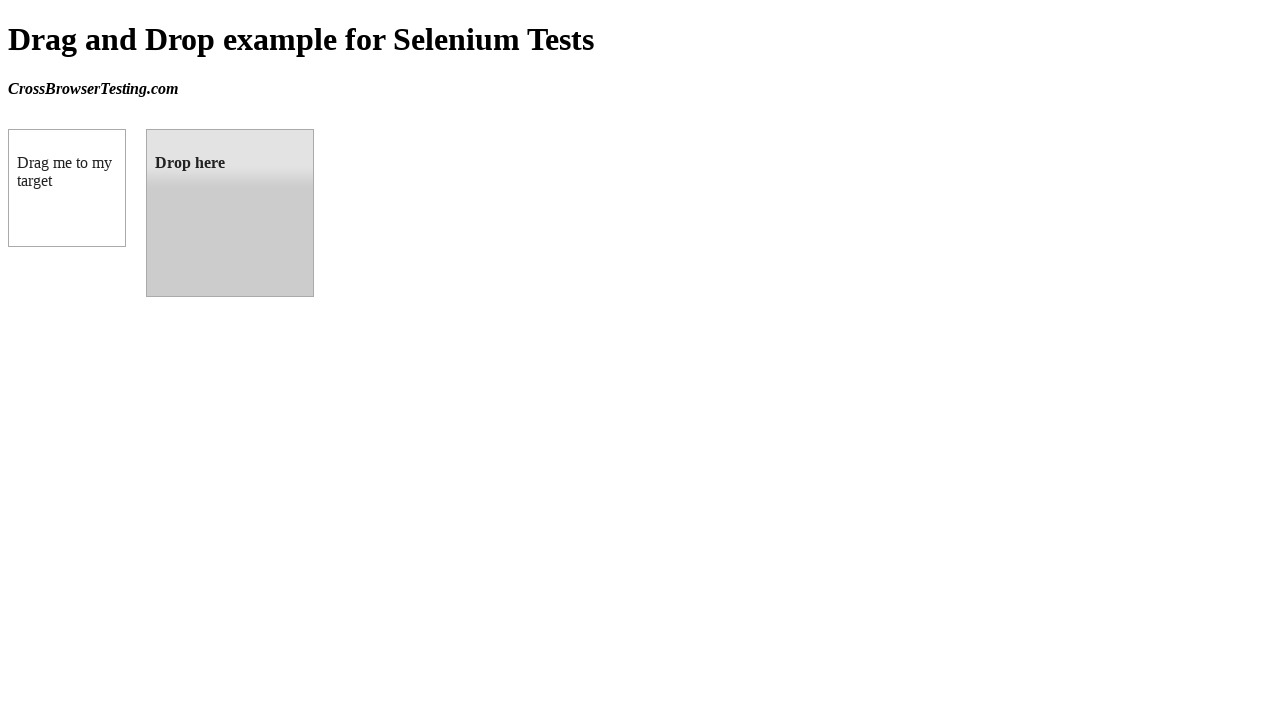

Dragged 'box A' to center of 'box B' at (230, 213)
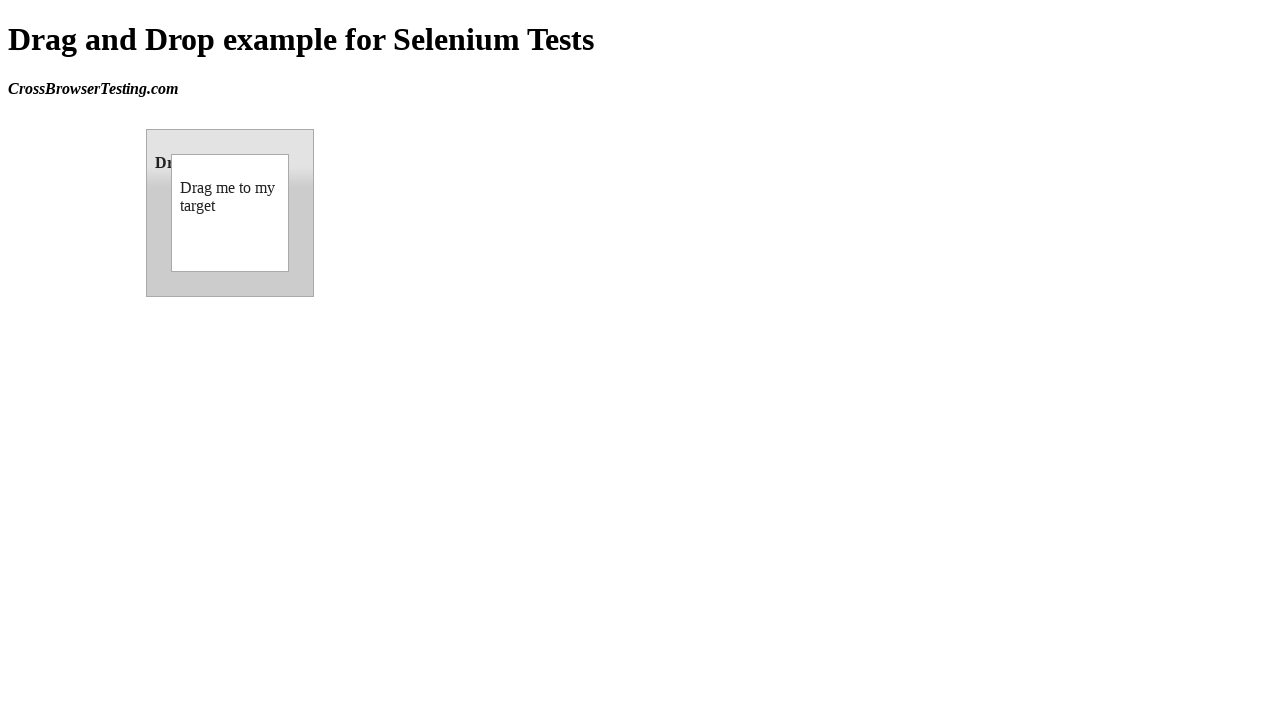

Released mouse button, completing drag-and-drop of 'box A' onto 'box B' at (230, 213)
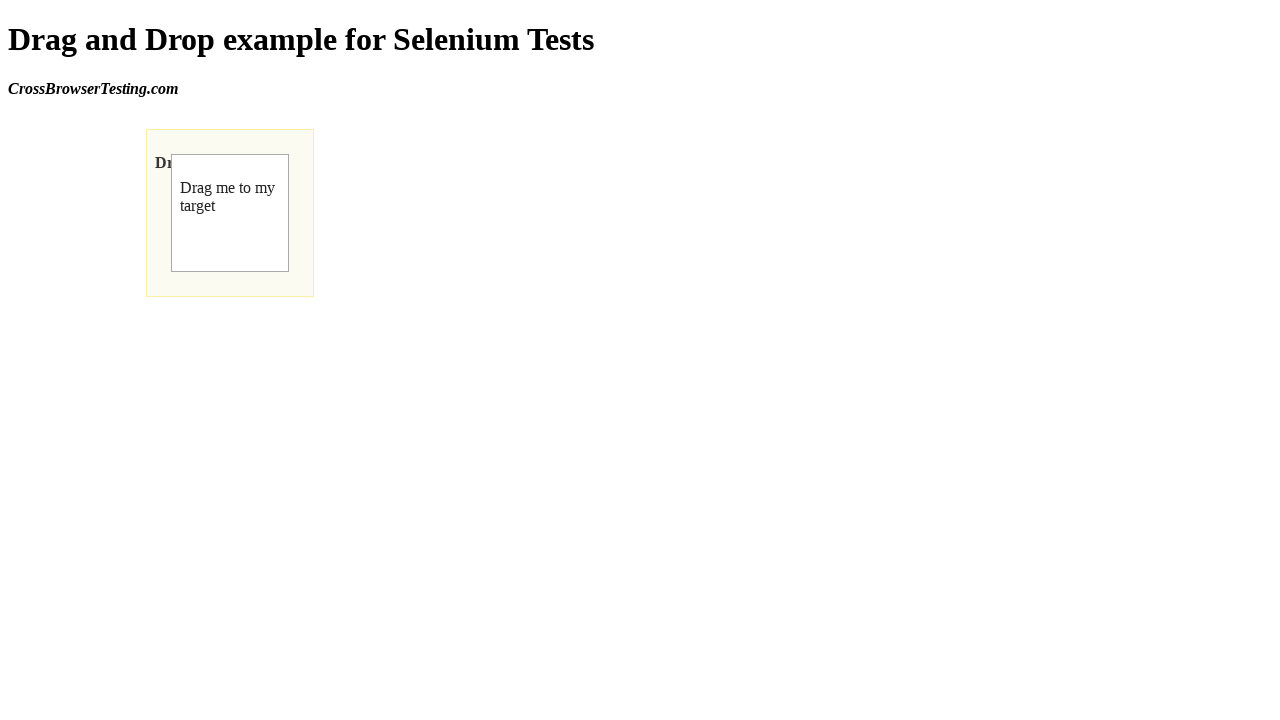

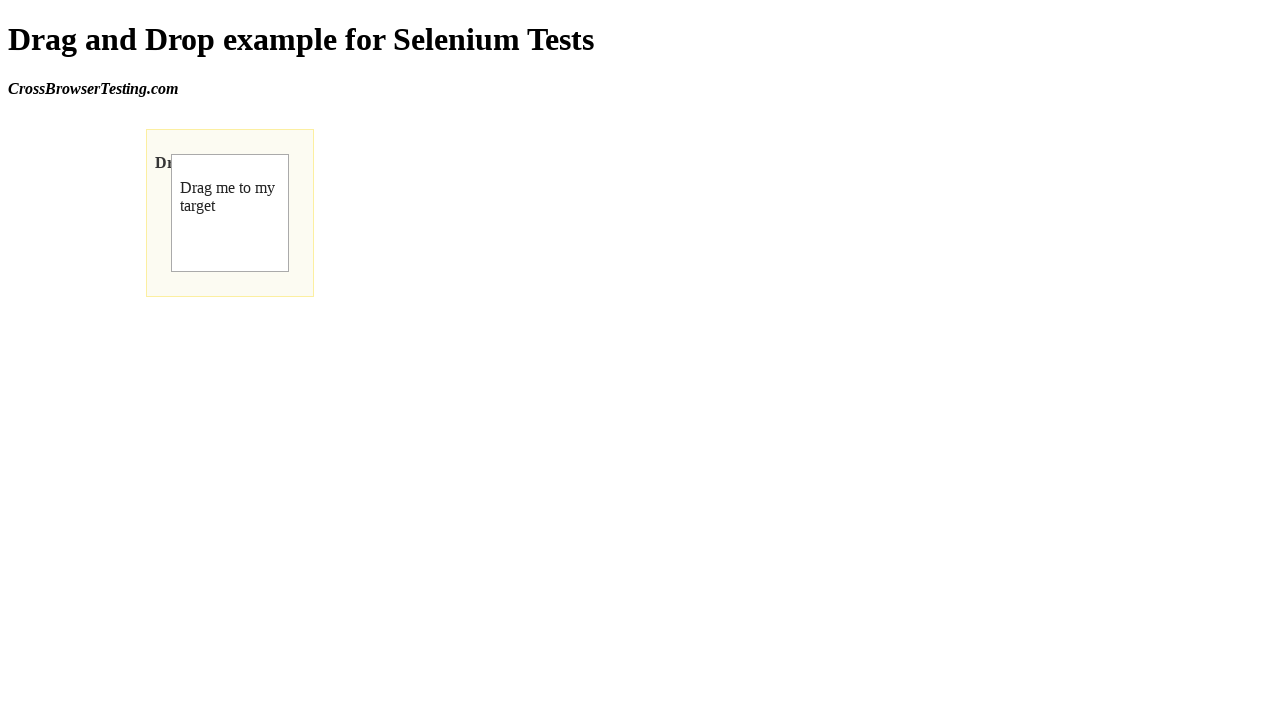